Tests handling a confirm JavaScript alert by clicking the trigger button, switching to the alert, and accepting it

Starting URL: https://v1.training-support.net/selenium/javascript-alerts

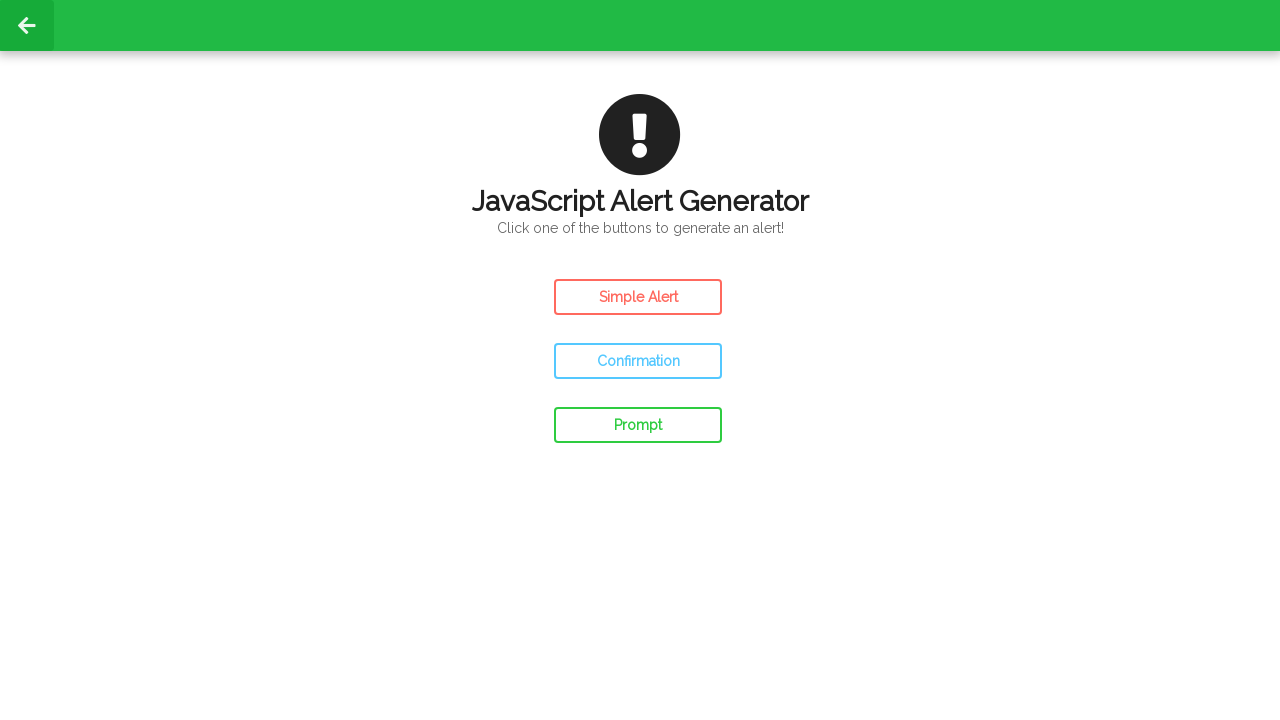

Set up dialog handler to accept confirm alerts
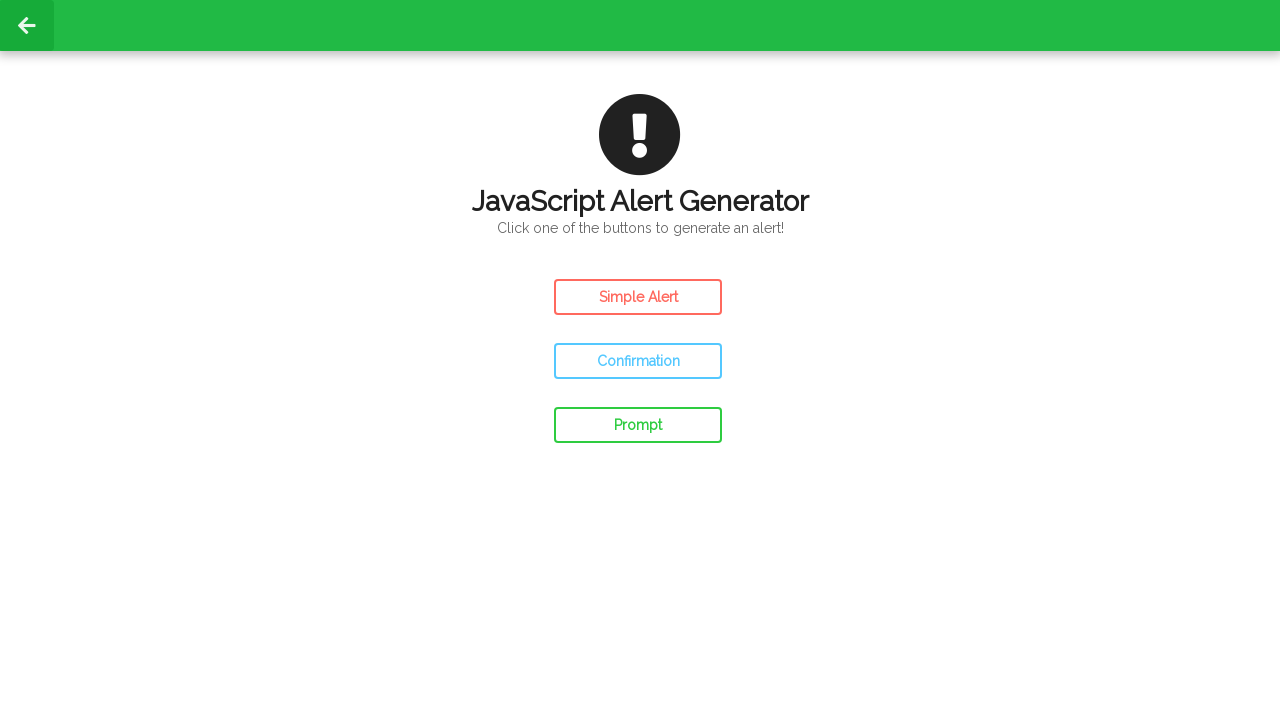

Clicked the Confirm Alert button at (638, 361) on #confirm
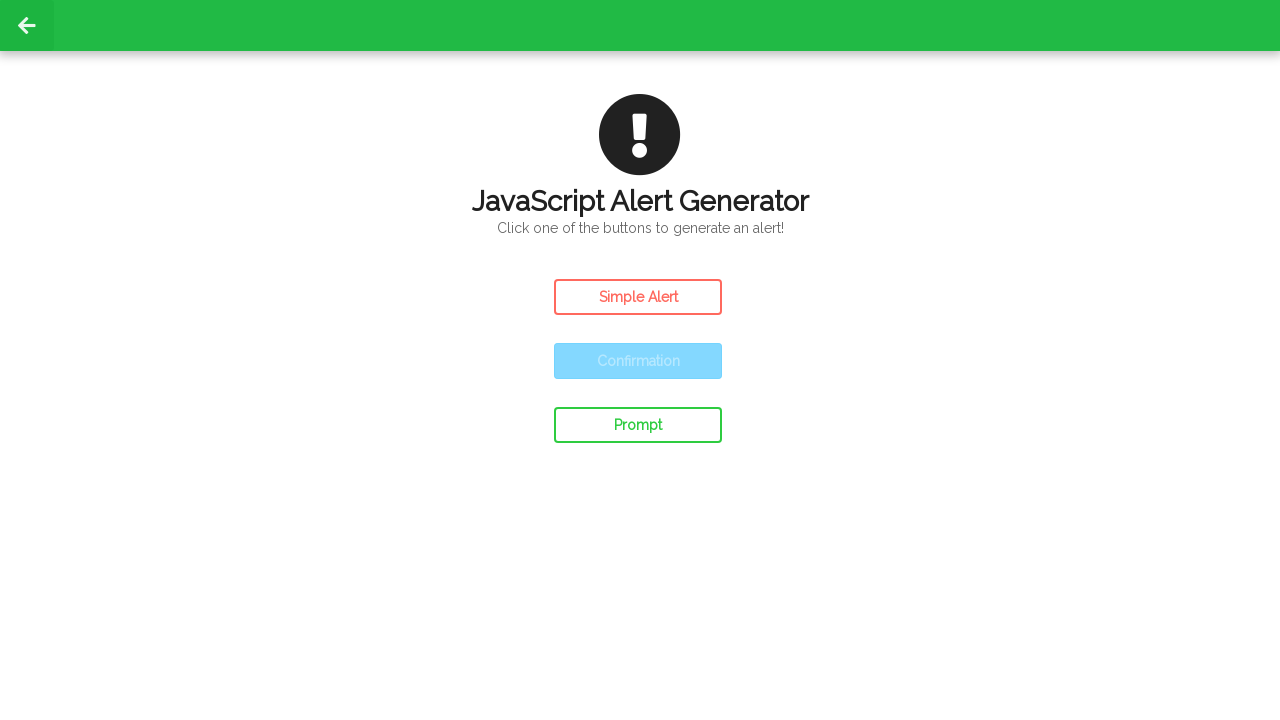

Waited 500ms for alert interaction to complete
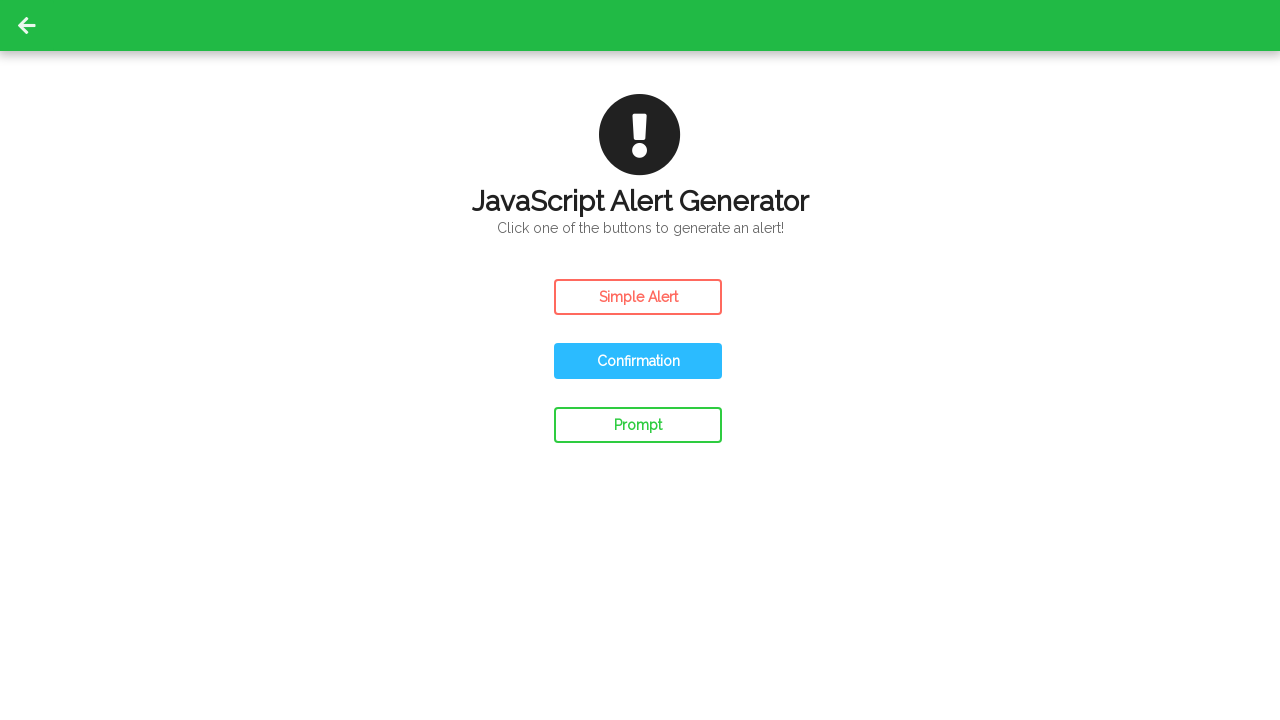

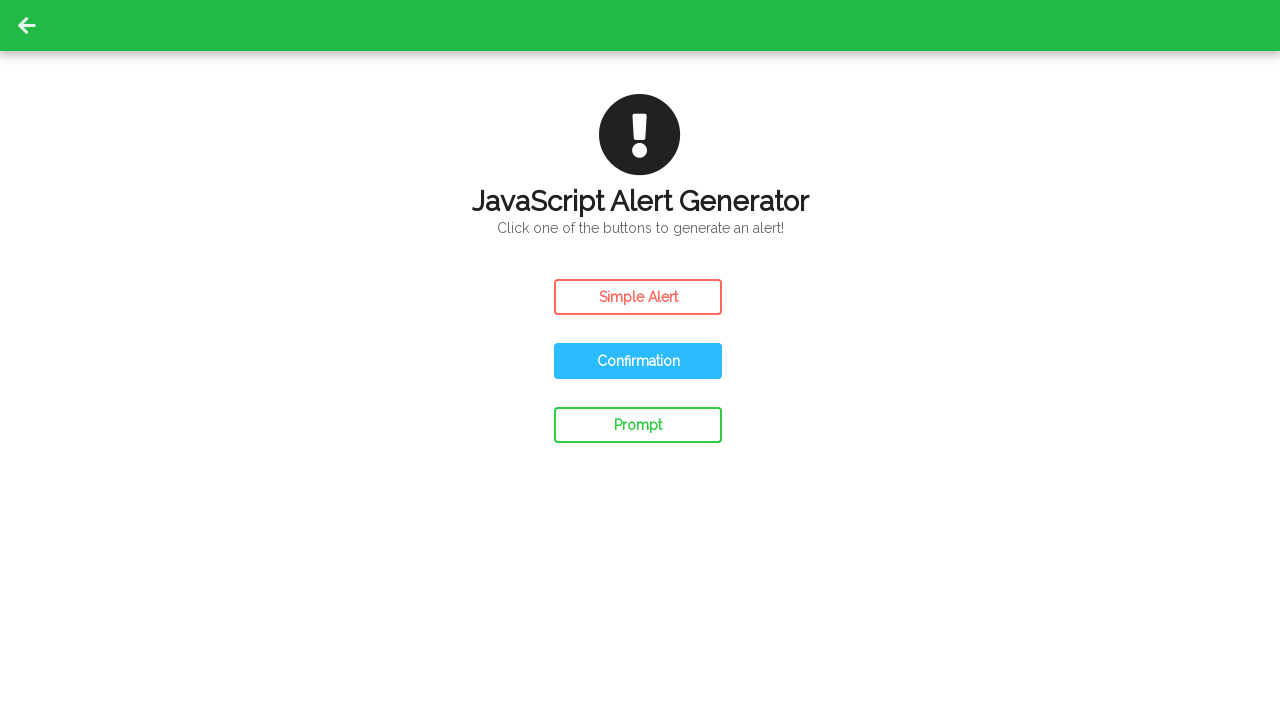